Tests the find() DOM traversal method by locating descendant elements within parent selectors and verifying their properties

Starting URL: https://rahulshettyacademy.com/seleniumPractise/#/

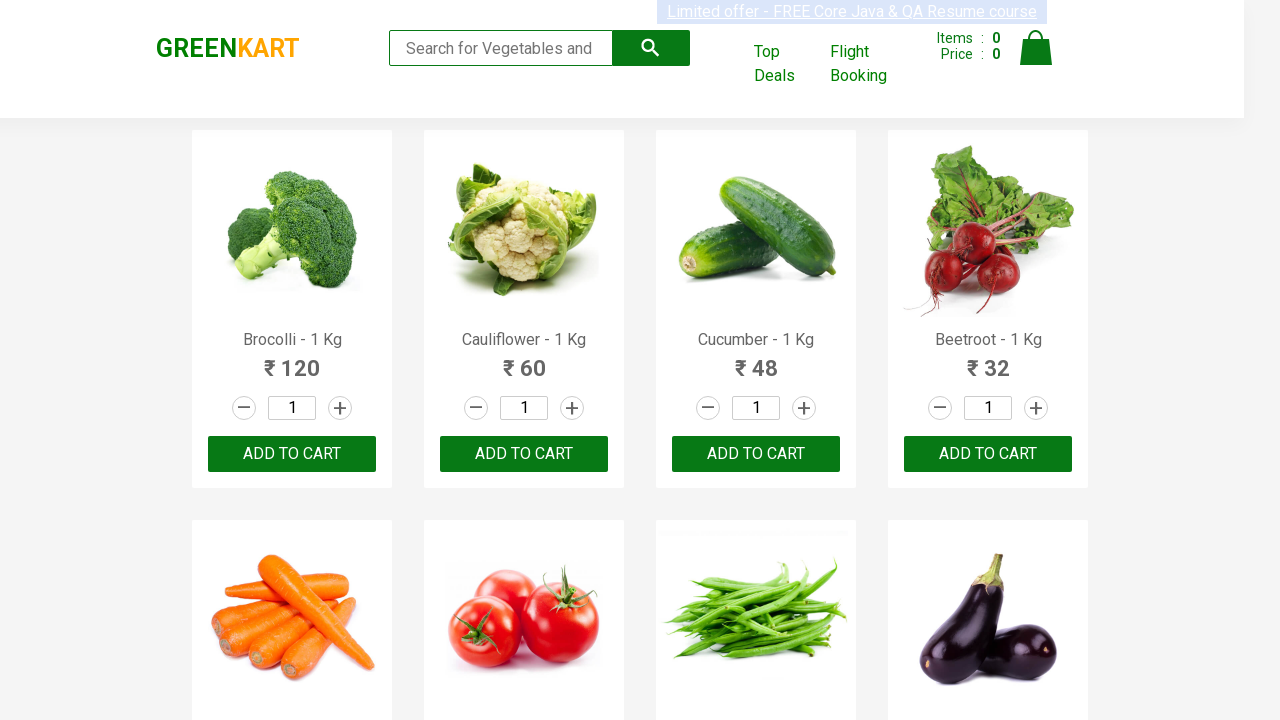

Waited for cart link to load
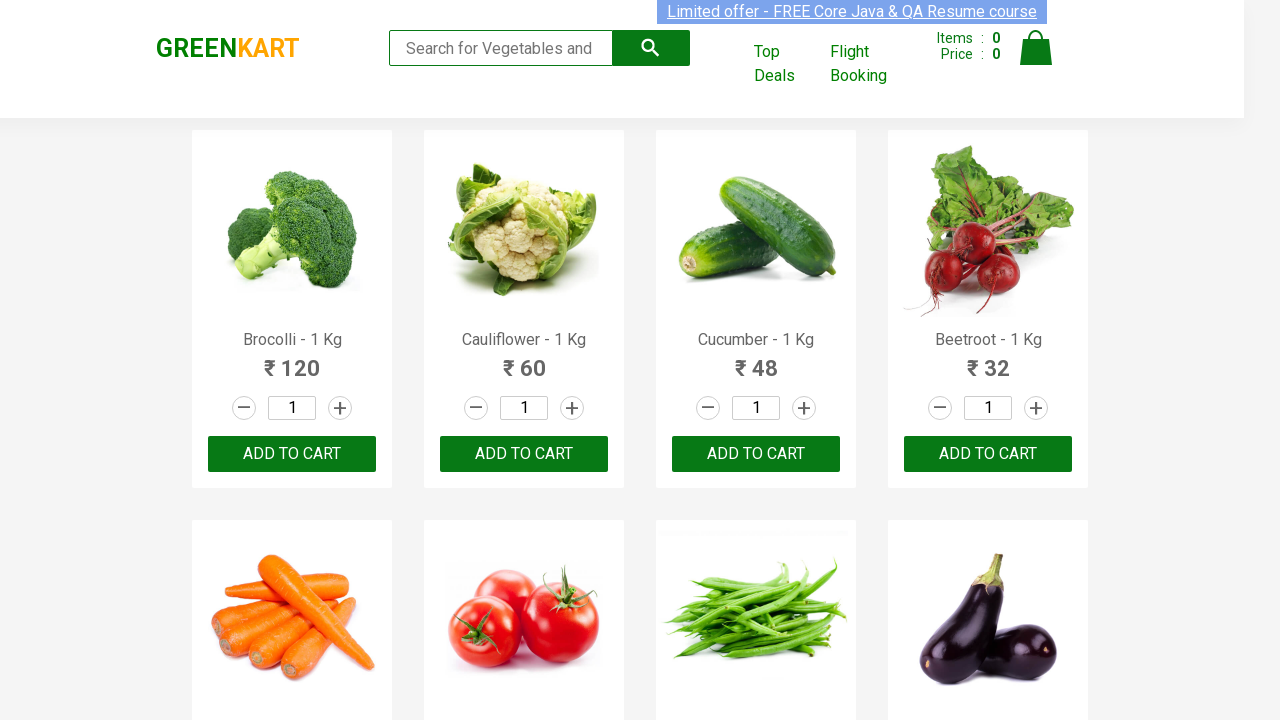

Verified that cart contains 4 descendant links
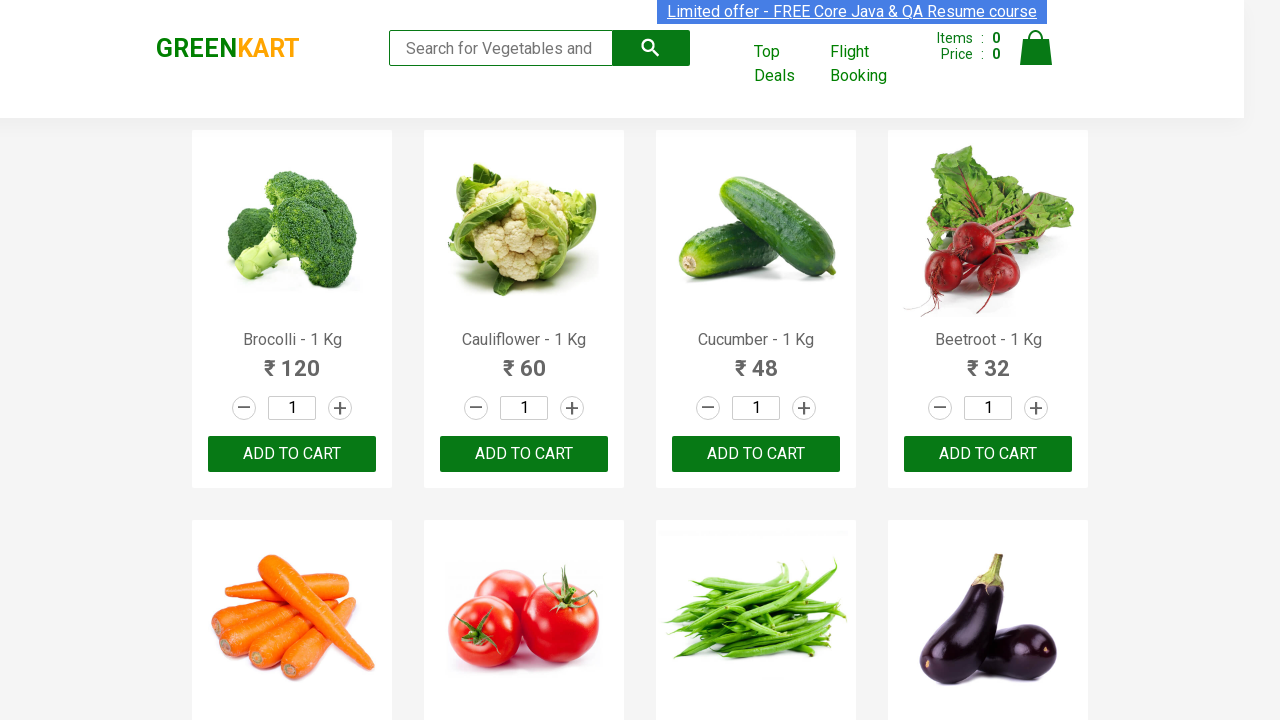

Located search form element
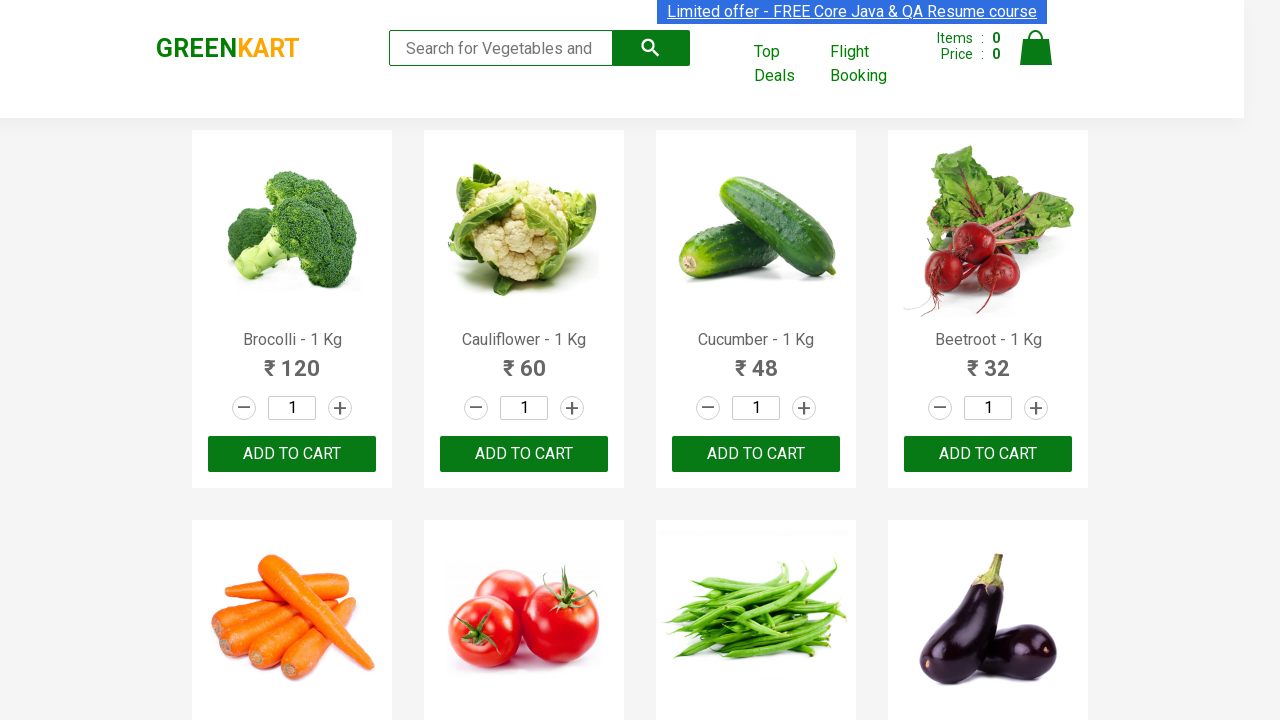

Verified that search form descendant has 'search-form' class attribute
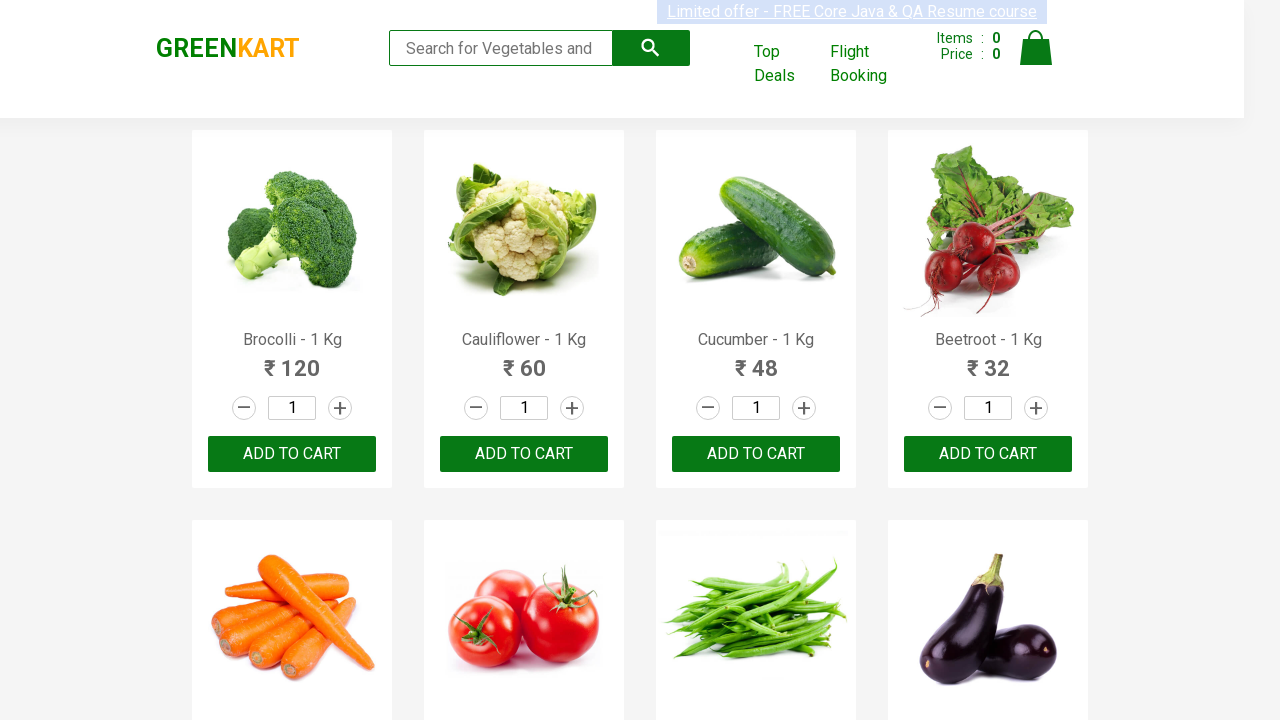

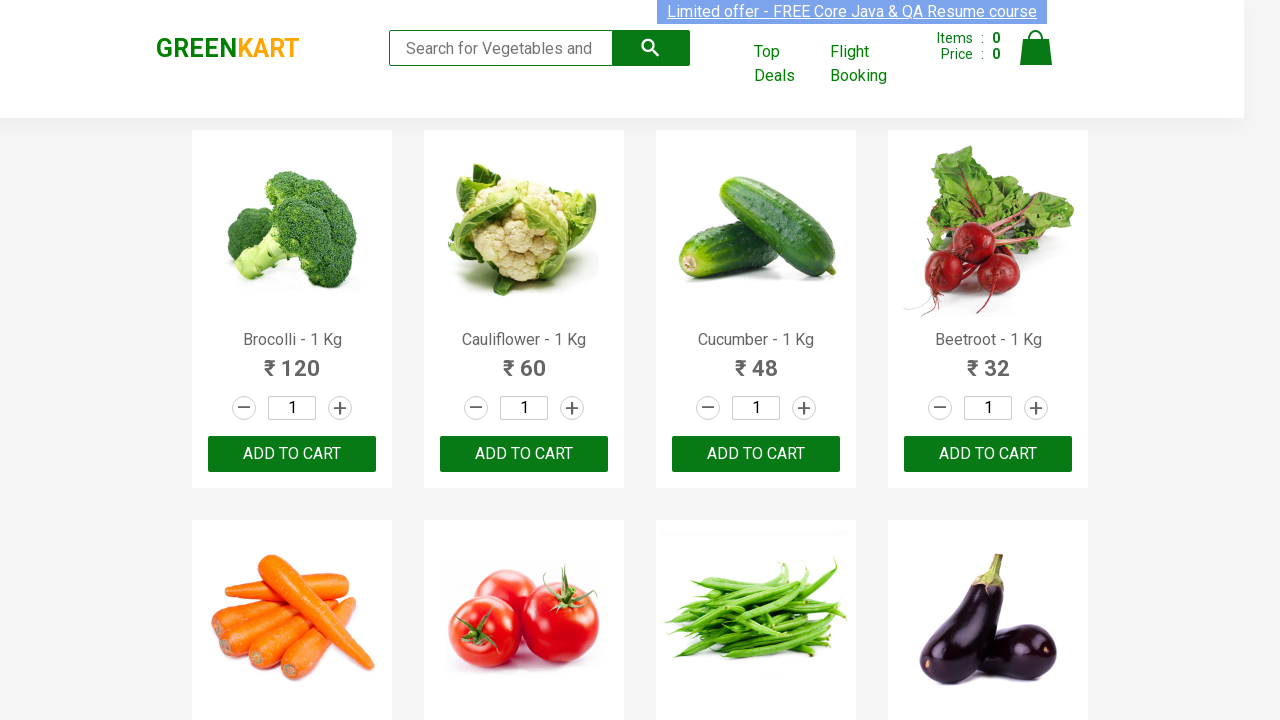